Tests a registration form by filling in required fields (first name, last name, and email) and submitting the form, then verifies successful registration by checking for a congratulations message.

Starting URL: http://suninjuly.github.io/registration1.html

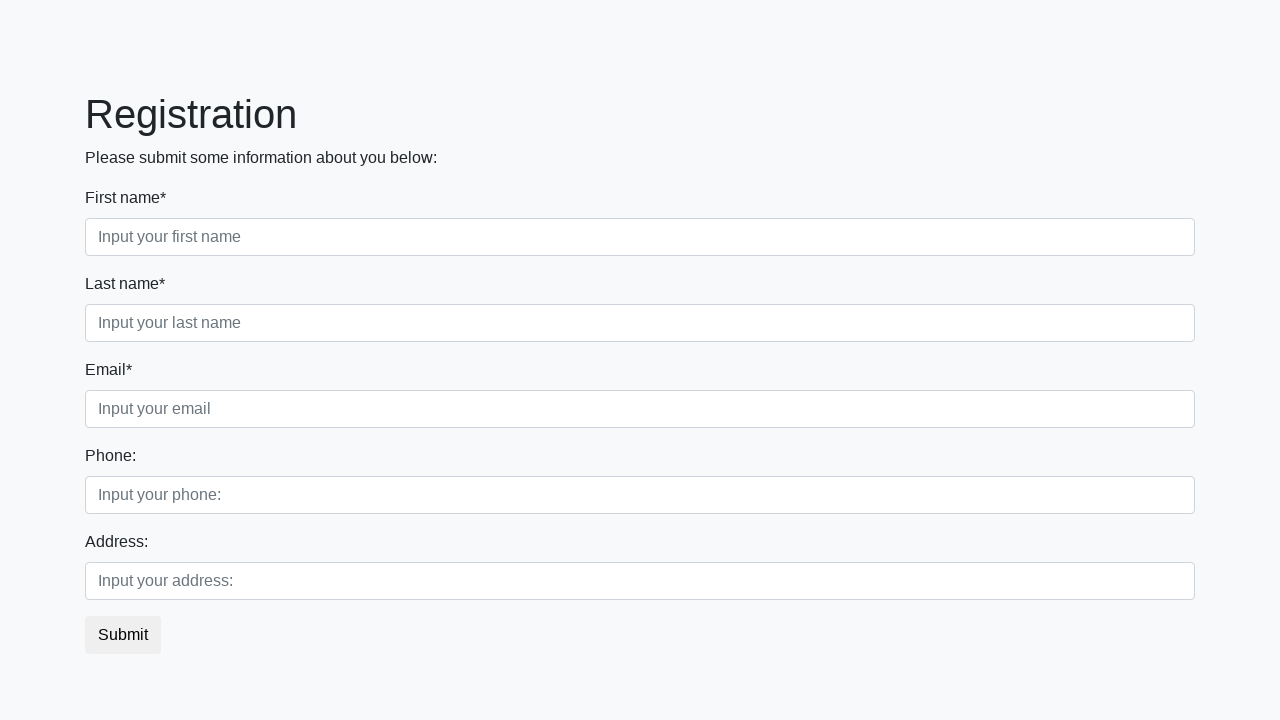

Filled first name field with 'Ivan' on div.first_block > .form-group > .first
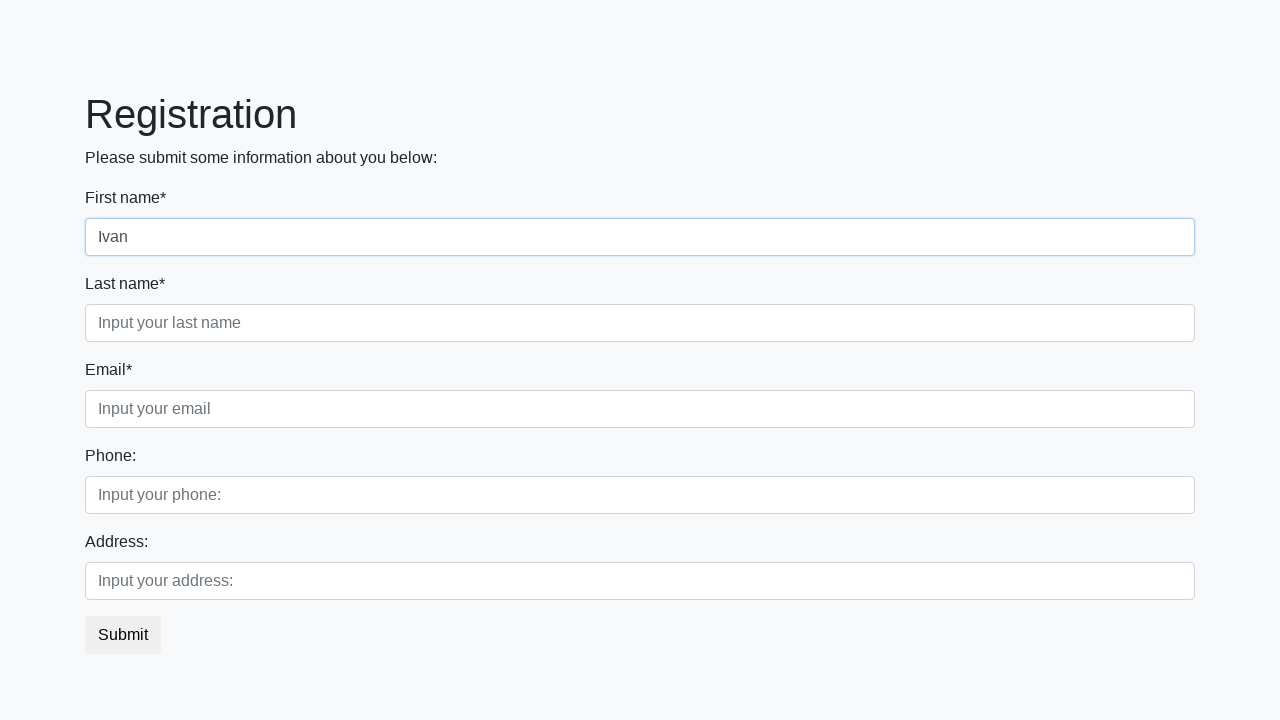

Filled last name field with 'Petrov' on div.first_block > .form-group > .second
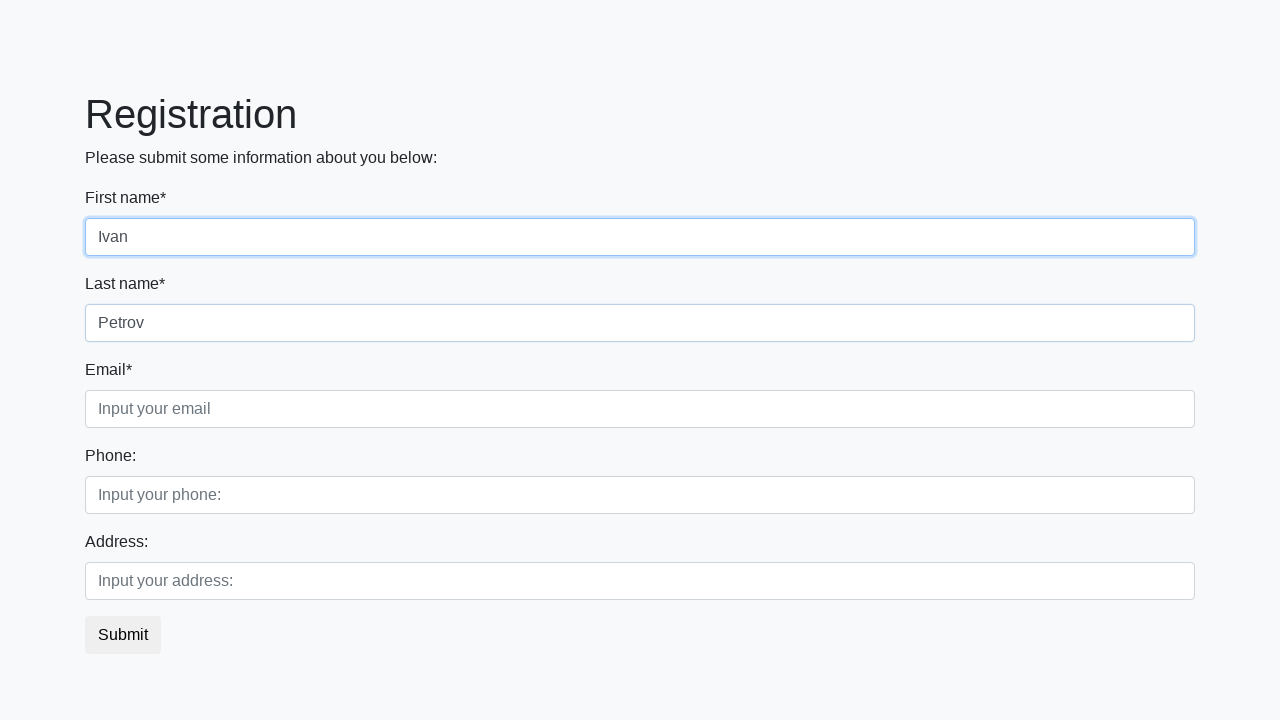

Filled email field with 'ivan.petrov@example.com' on div.first_block > .form-group > .third
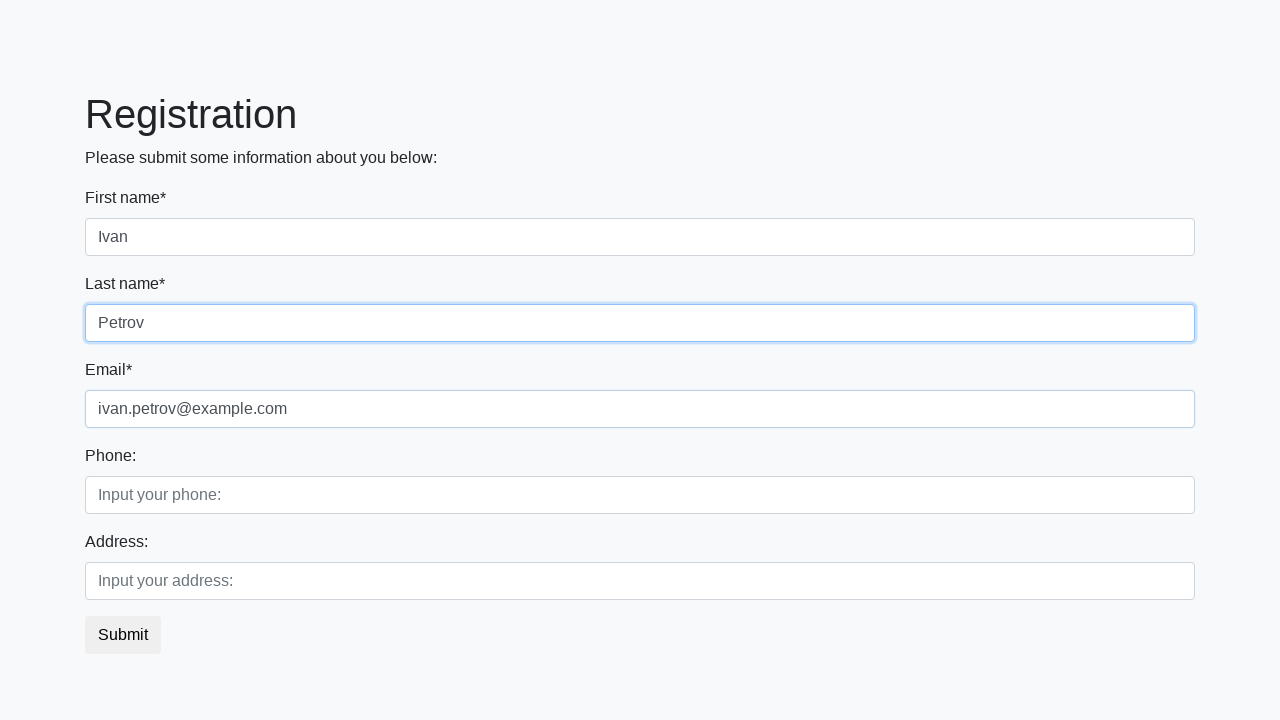

Clicked the registration form submit button at (123, 635) on button.btn
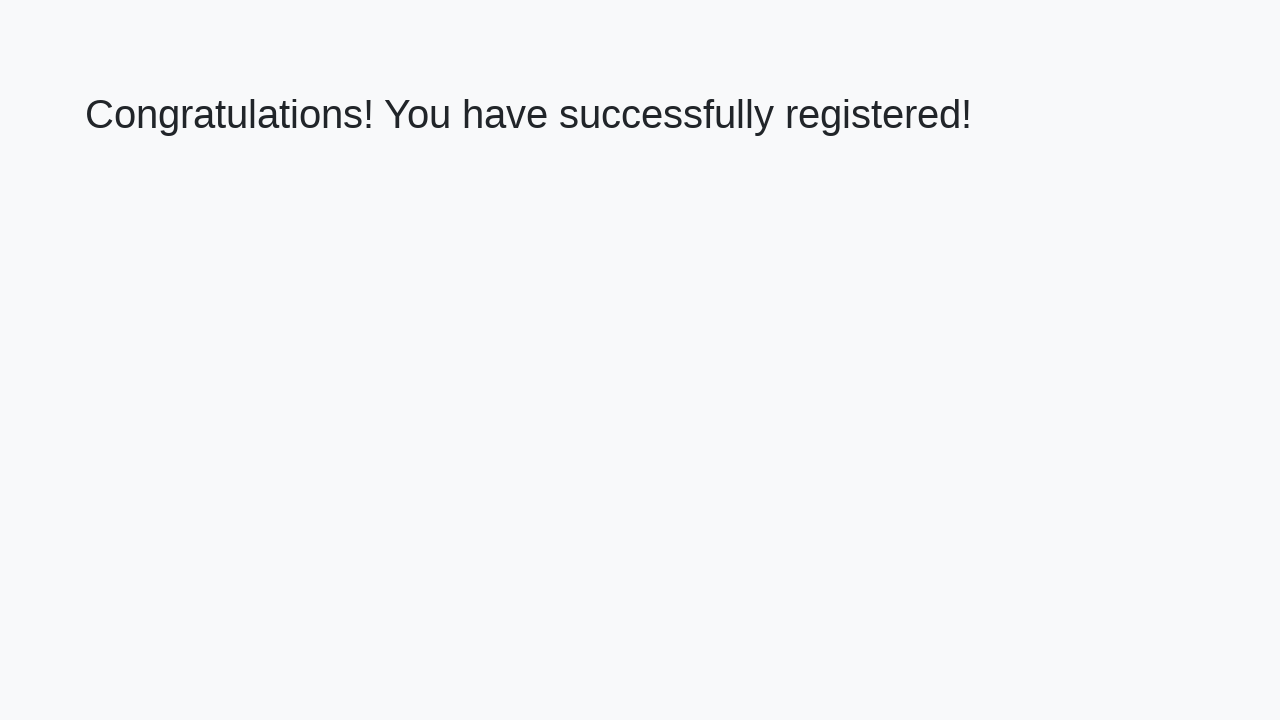

Congratulations heading loaded after form submission
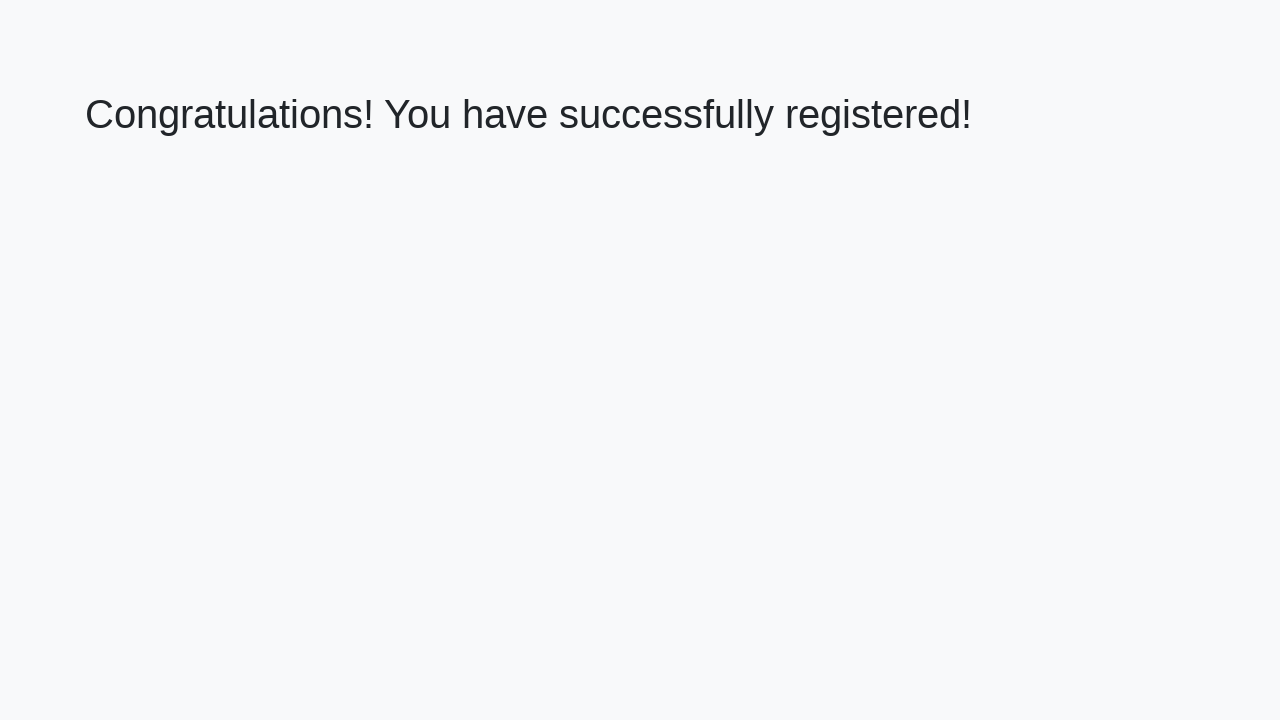

Retrieved congratulations message: 'Congratulations! You have successfully registered!'
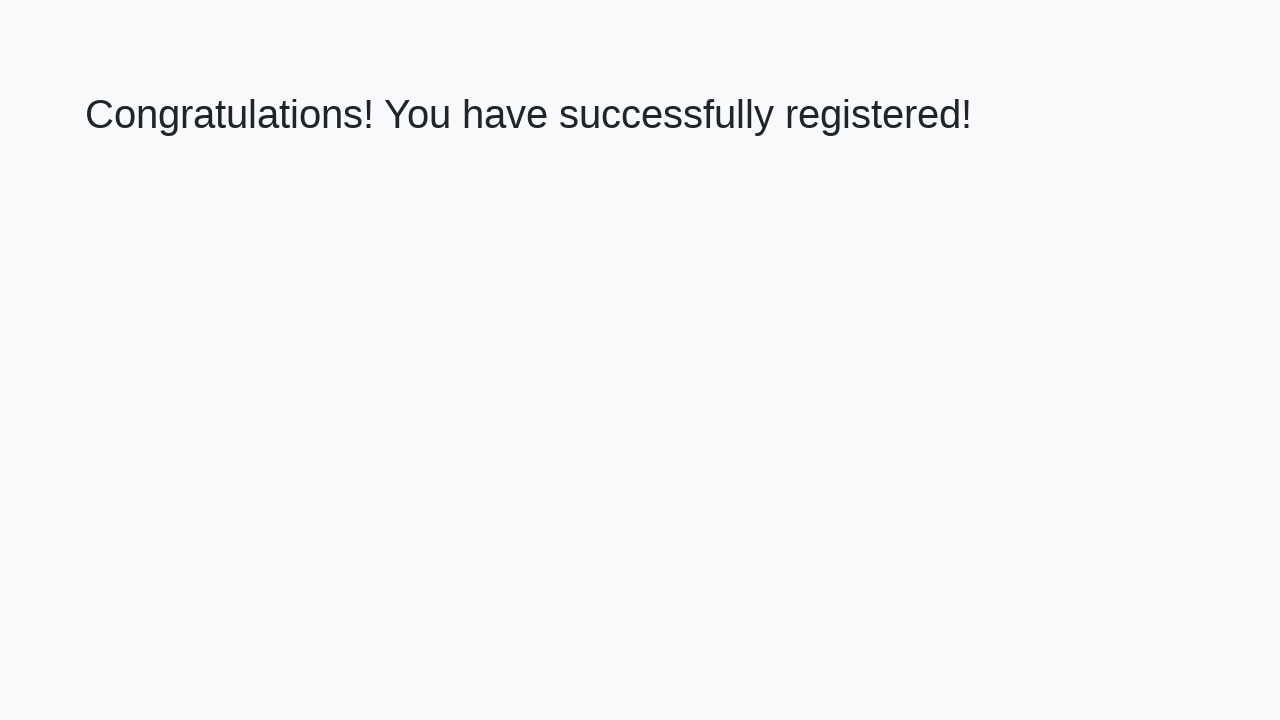

Verified successful registration with correct congratulations message
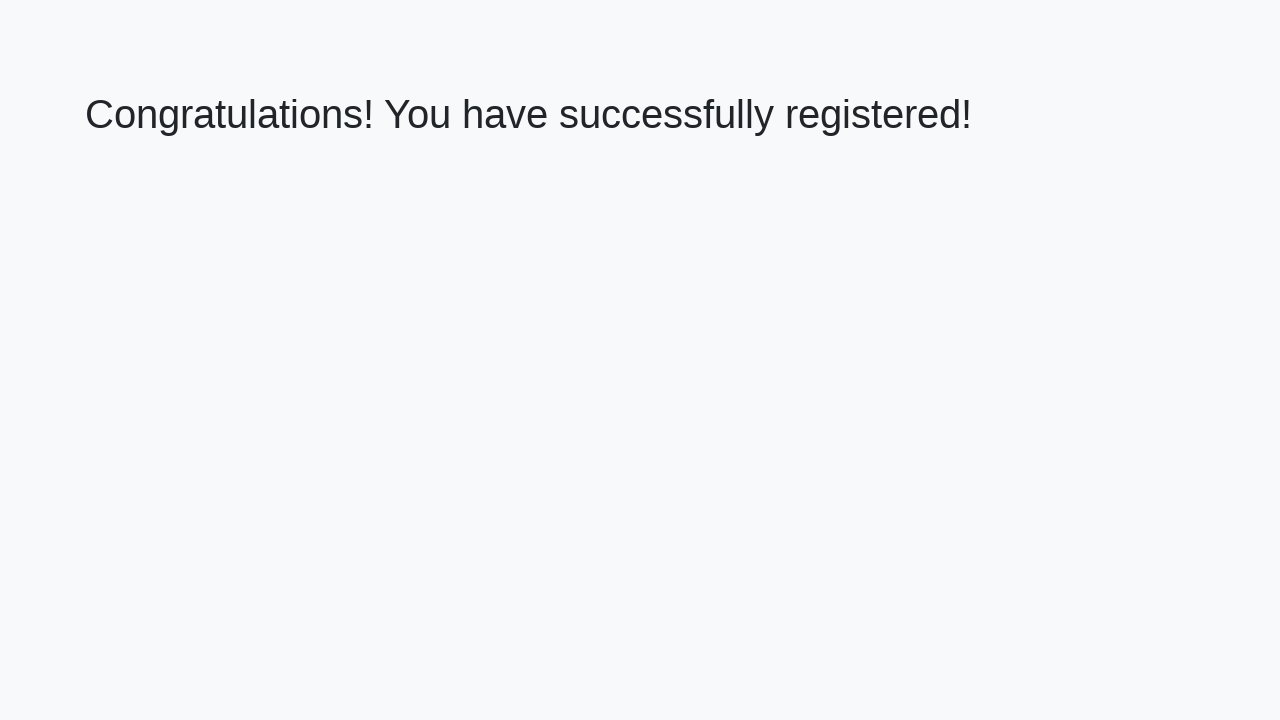

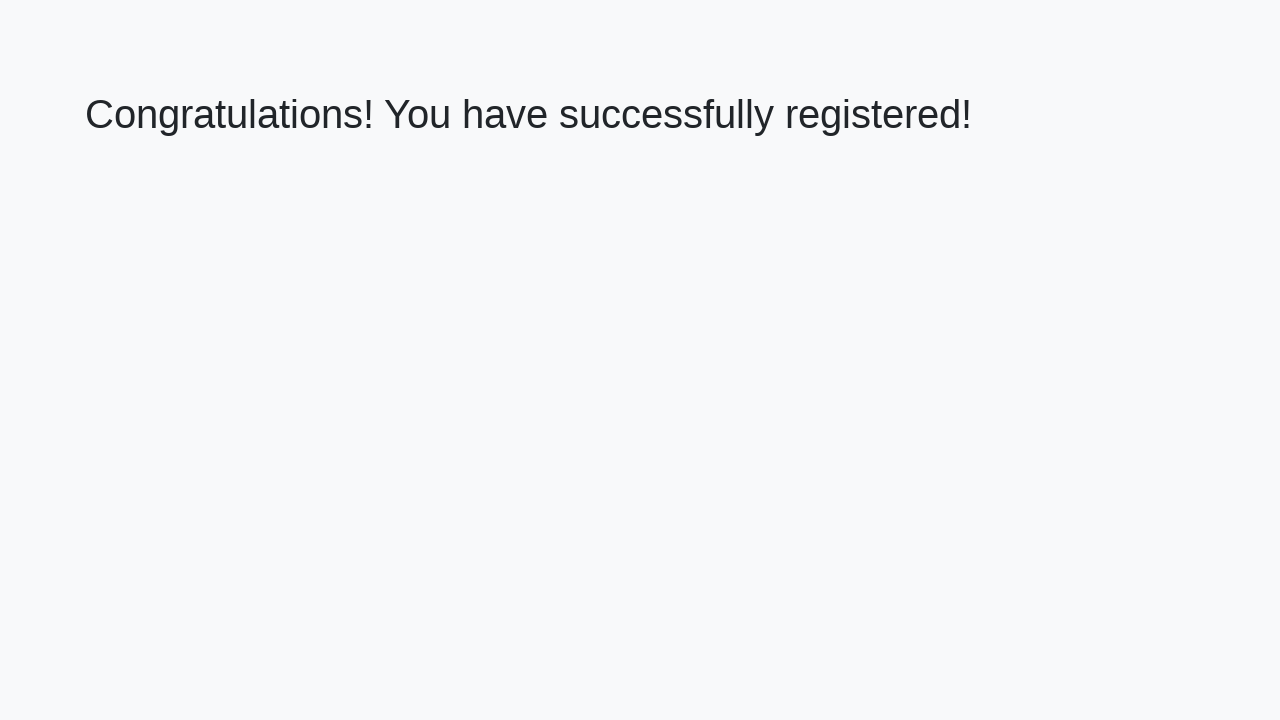